Tests various checkbox interactions on a form including basic checkboxes, AJAX checkboxes, toggle switches, and multi-select checkbox menus

Starting URL: https://leafground.com/checkbox.xhtml

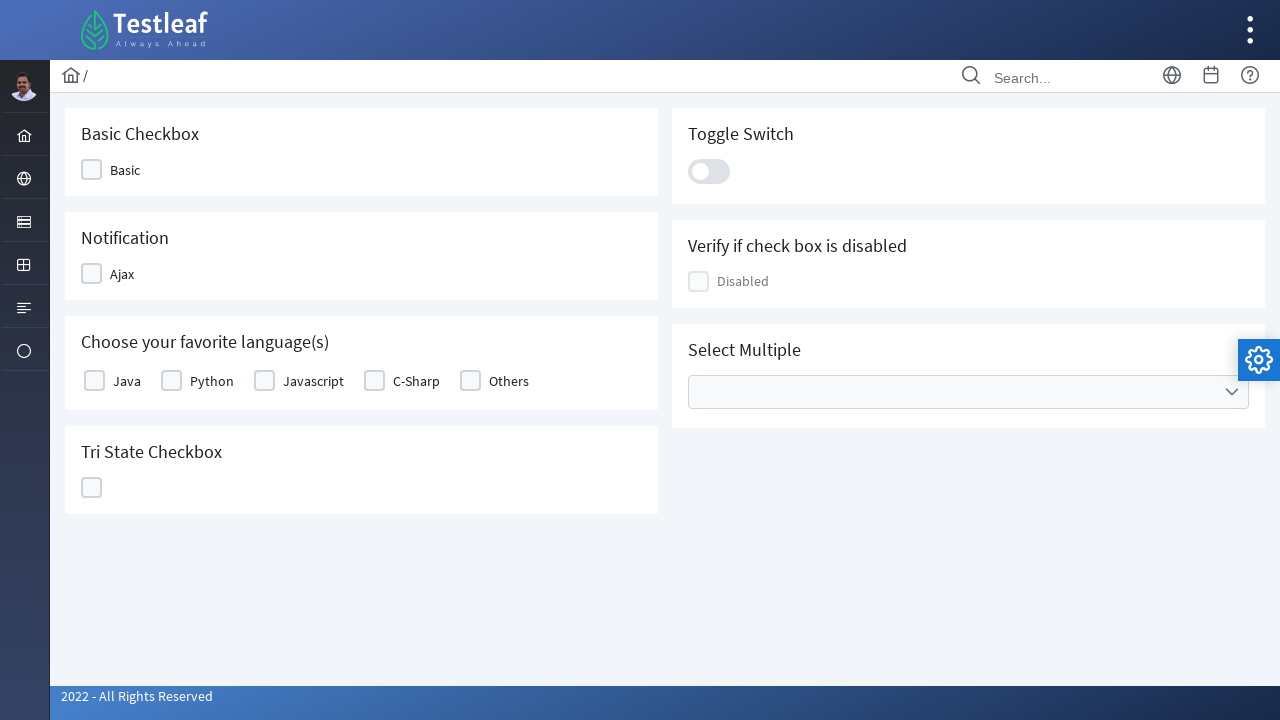

Clicked Basic checkbox at (125, 170) on xpath=//span[text()='Basic']
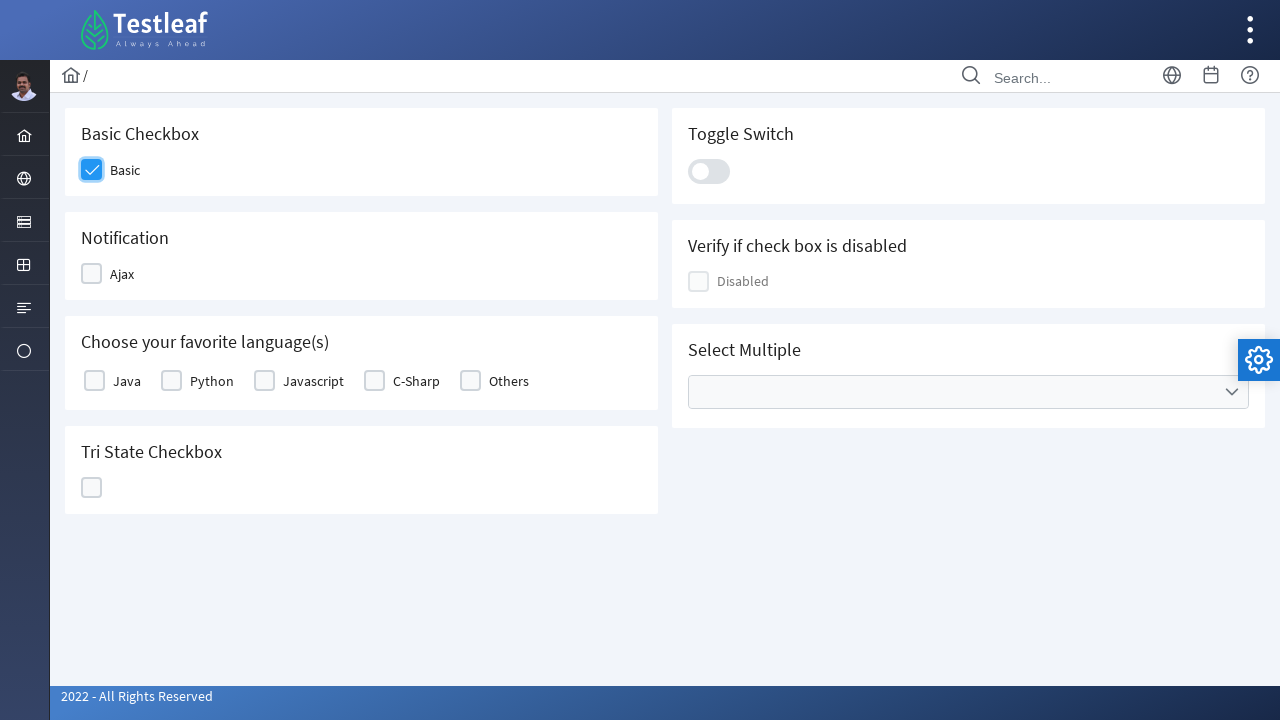

Clicked Ajax checkbox at (122, 274) on xpath=//span[text()='Ajax']
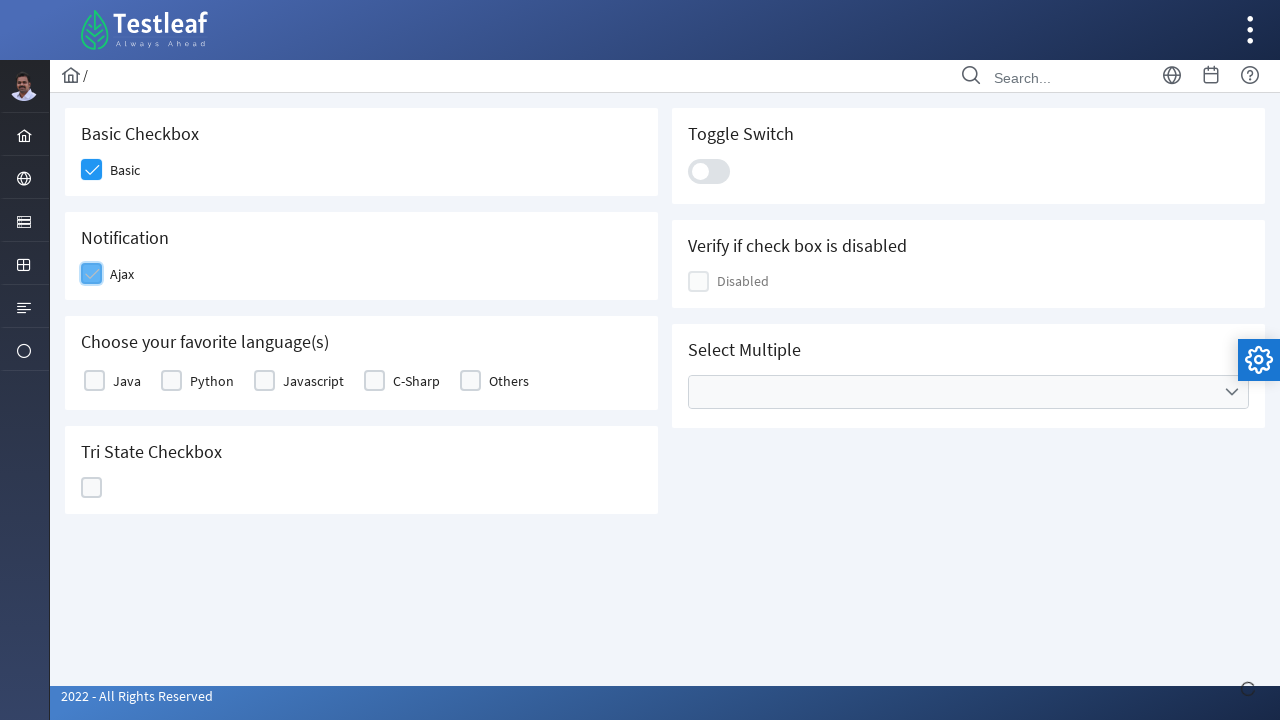

Clicked first checkbox in sequence at (94, 381) on (//div[@class='ui-chkbox ui-widget']/div[2])[1]
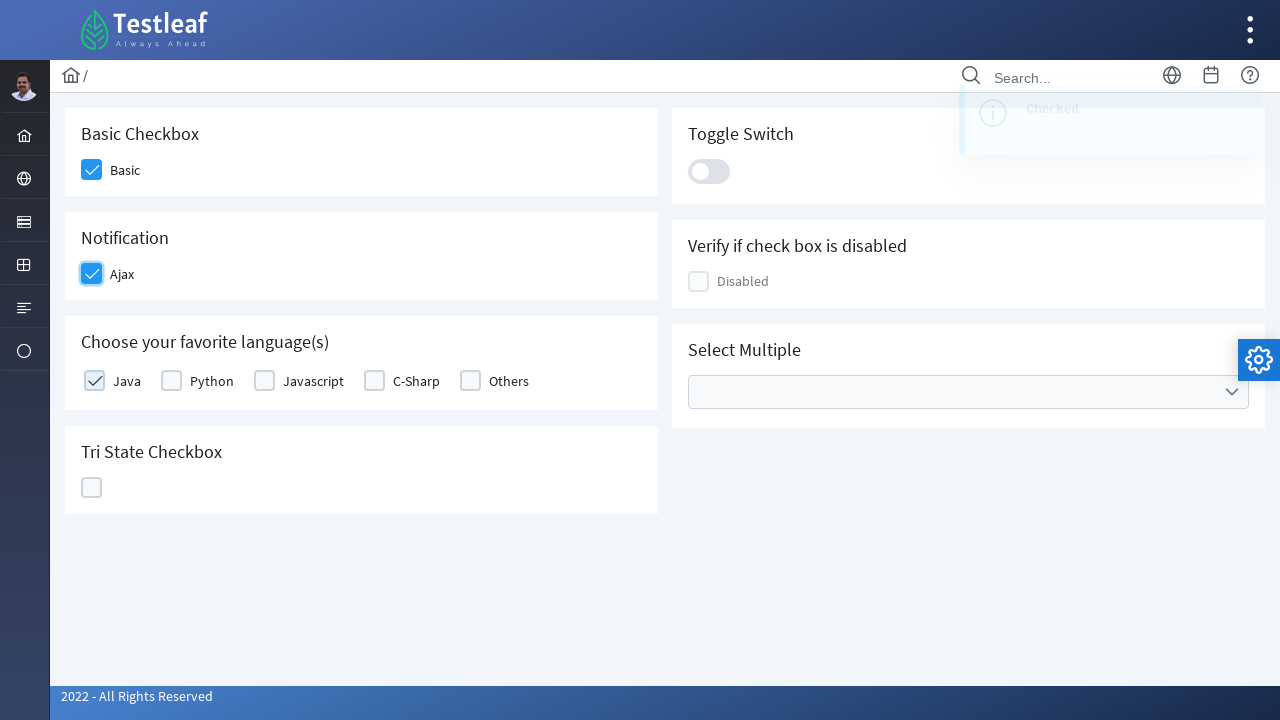

Clicked second checkbox in sequence at (172, 381) on (//div[@class='ui-chkbox ui-widget']/div[2])[2]
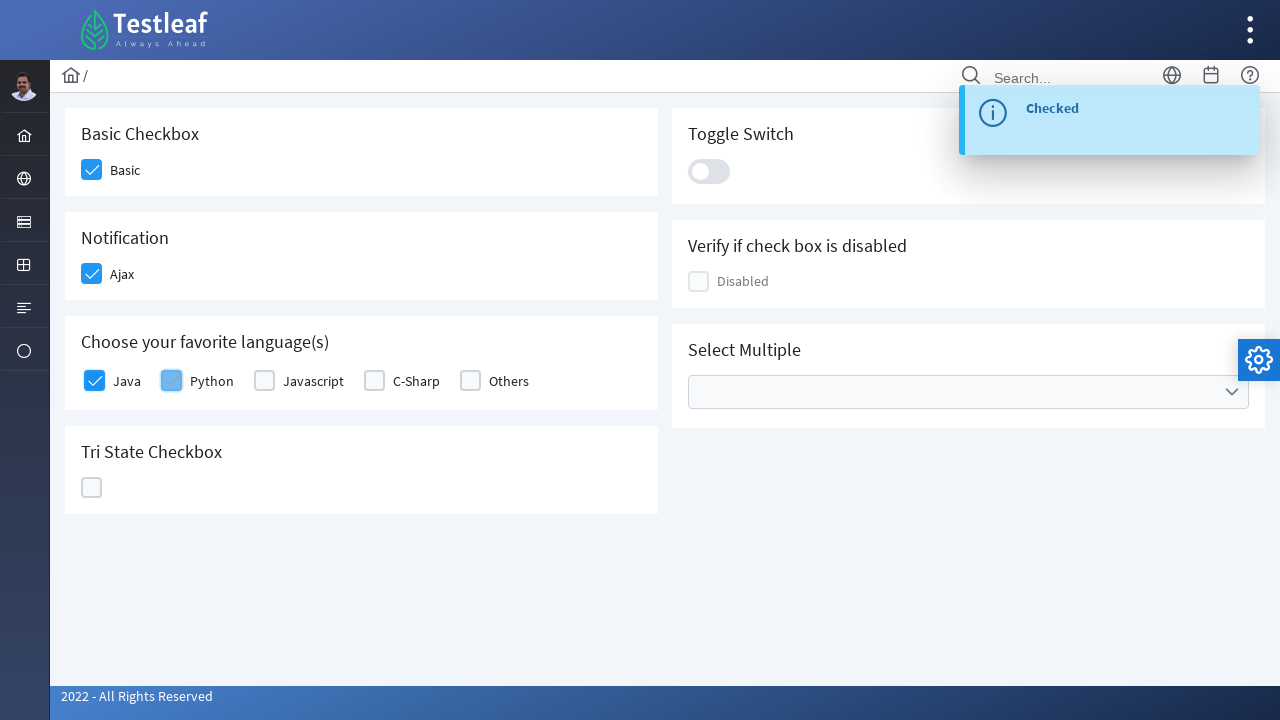

Clicked third checkbox in sequence at (264, 381) on (//div[@class='ui-chkbox ui-widget']/div[2])[3]
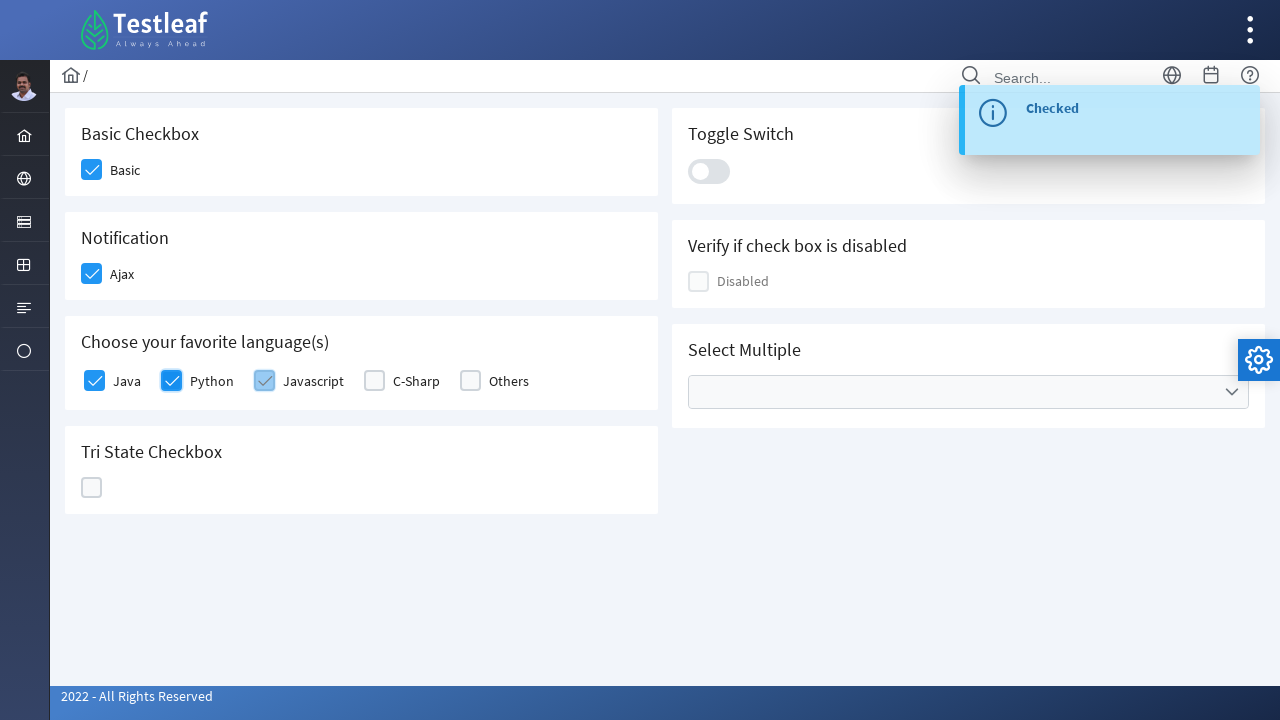

Clicked fourth checkbox in sequence at (374, 381) on (//div[@class='ui-chkbox ui-widget']/div[2])[4]
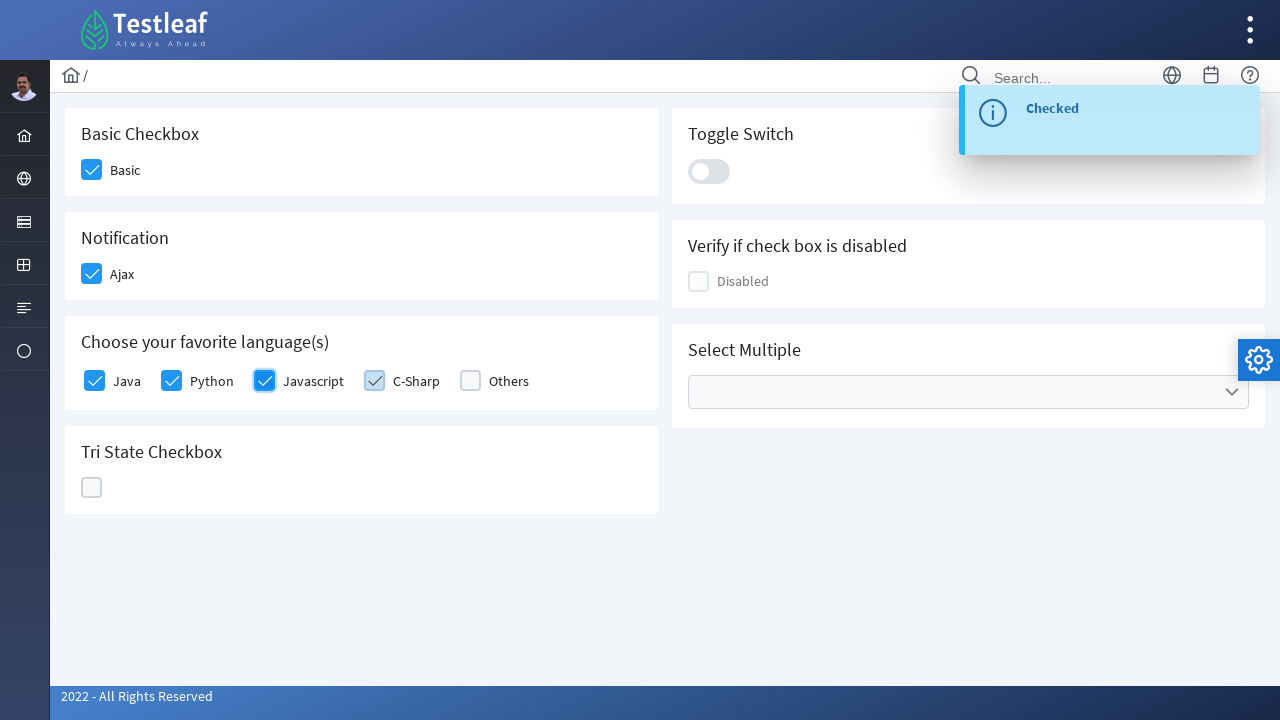

Clicked fifth checkbox in sequence at (470, 381) on (//div[@class='ui-chkbox ui-widget']/div[2])[5]
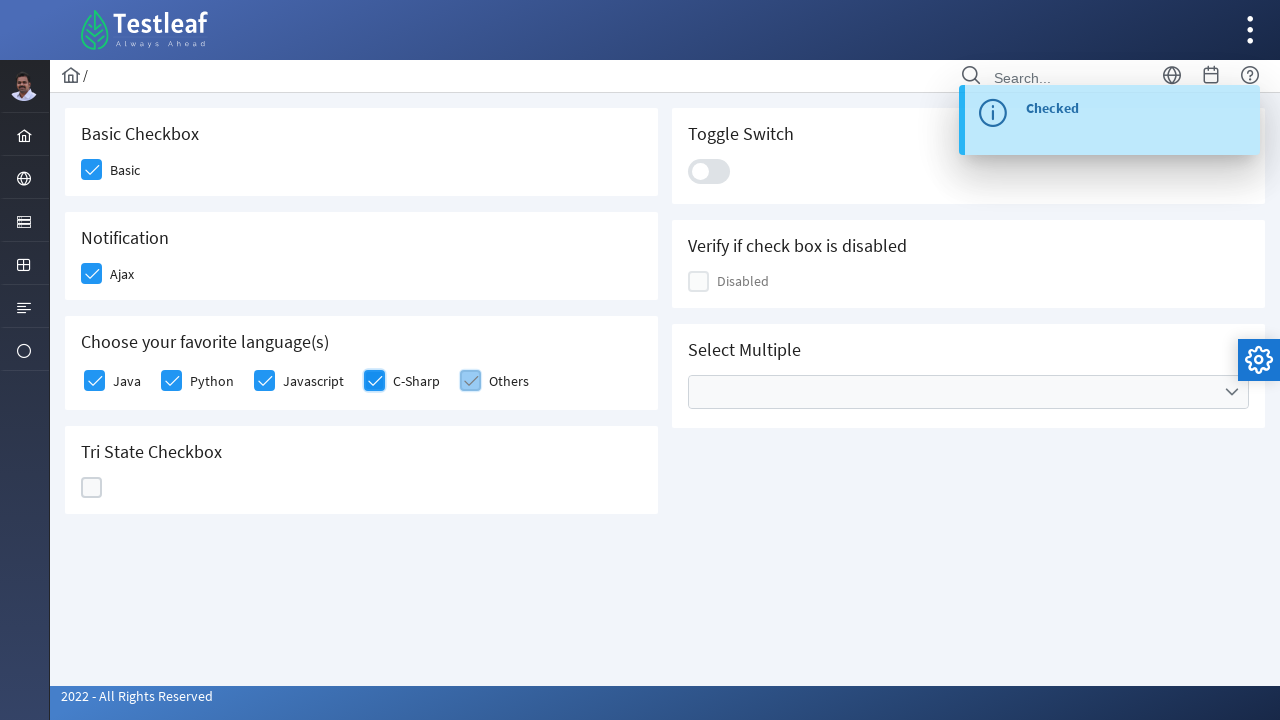

Clicked checkbox using parent selector at (92, 488) on xpath=//span[@class='ui-chkbox-icon ui-c ']/parent::div
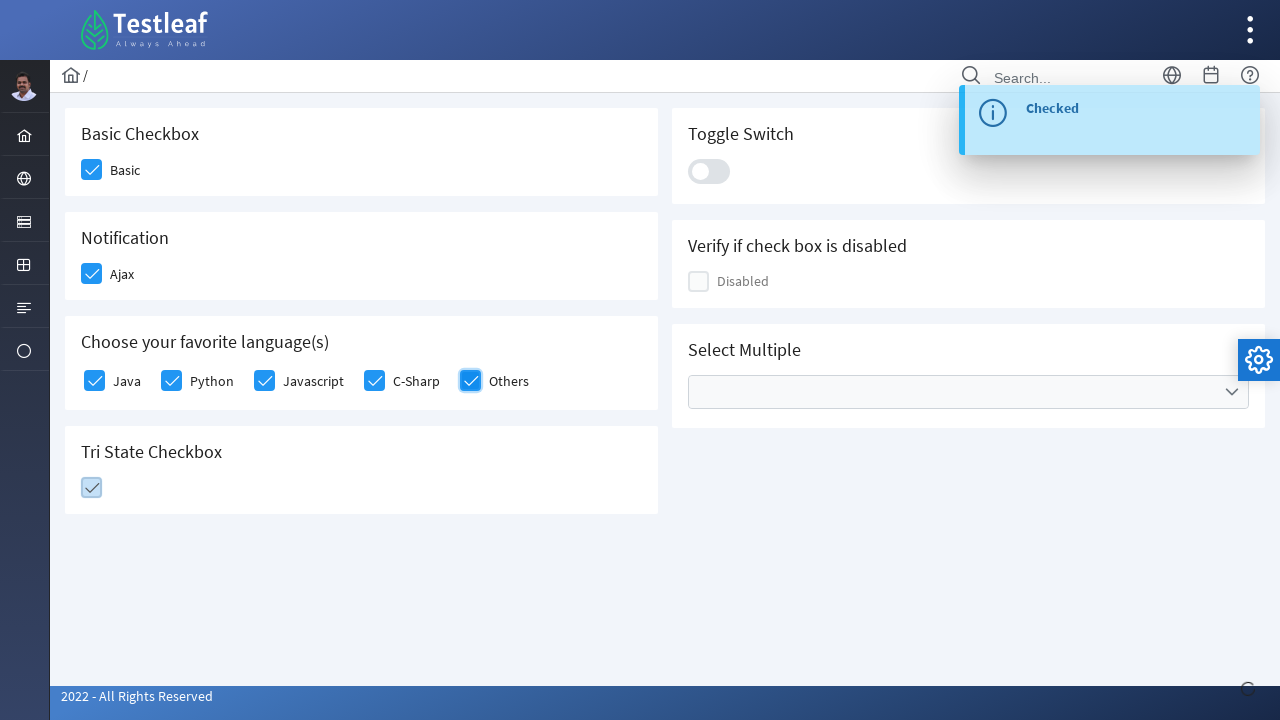

Toggled the toggle switch at (709, 171) on xpath=//div[@class='ui-toggleswitch ui-widget']/div[2]
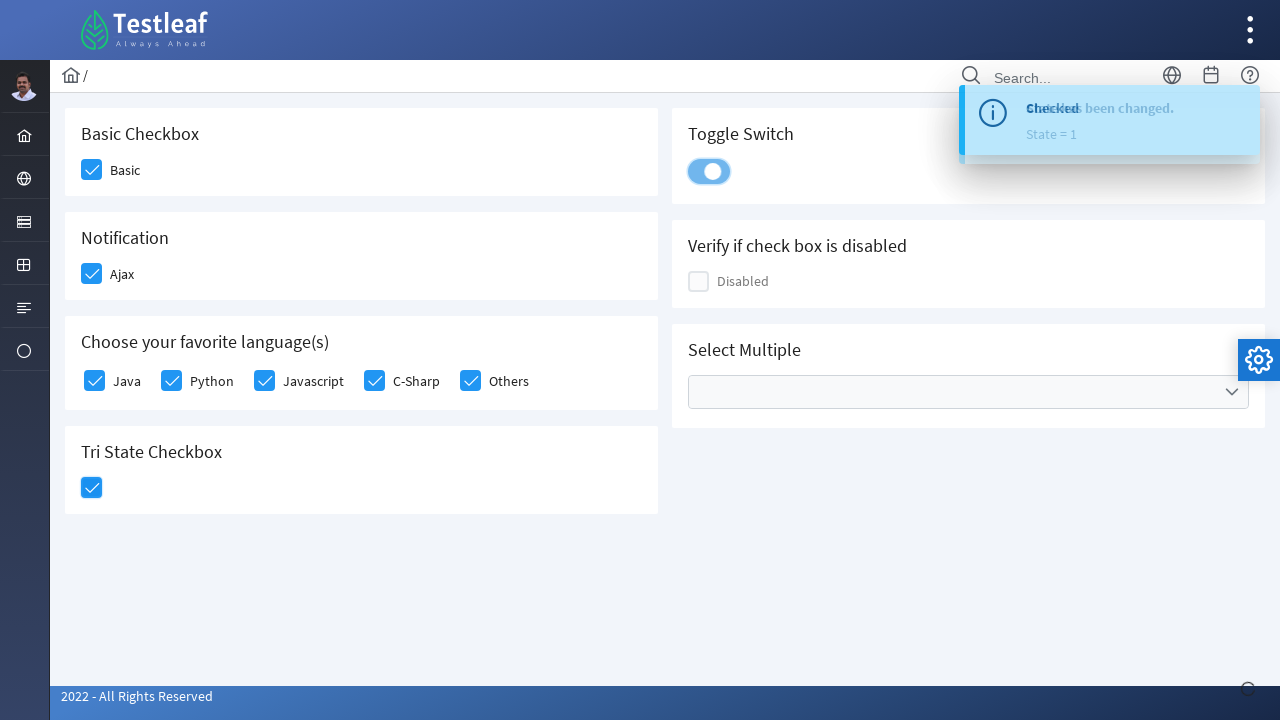

Located checkbox element to check if enabled
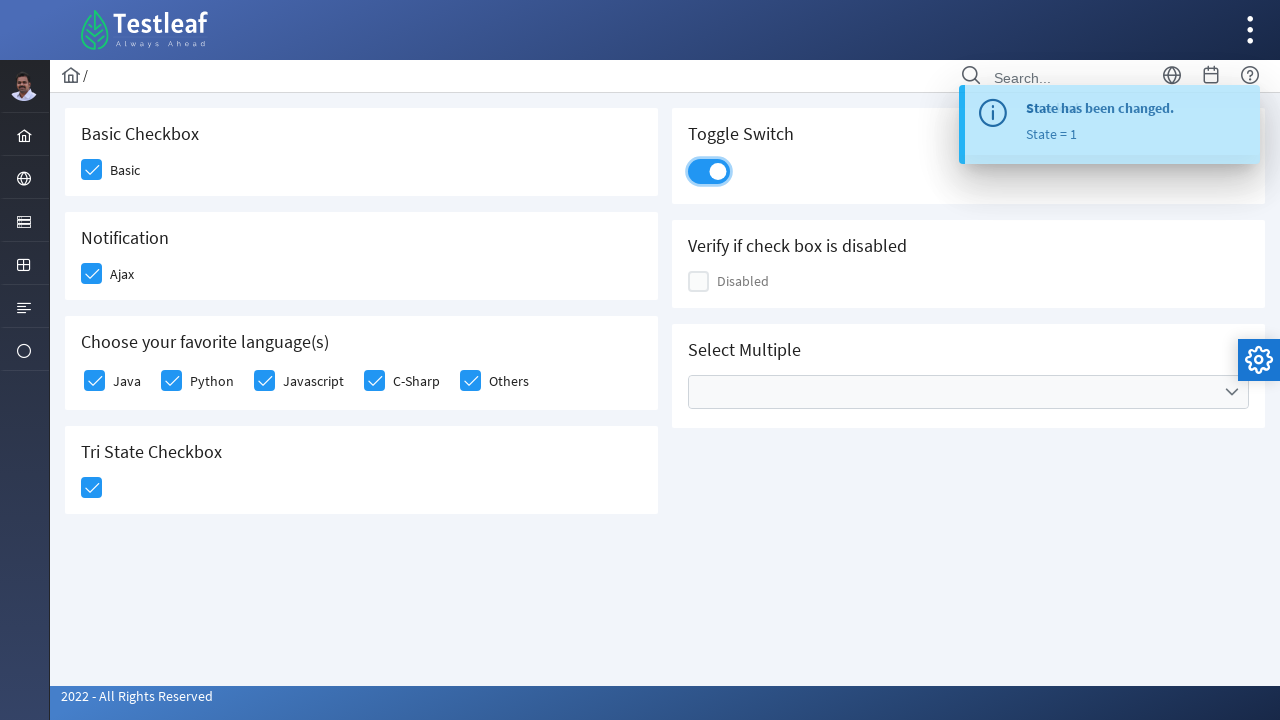

Checked checkbox enabled status: True
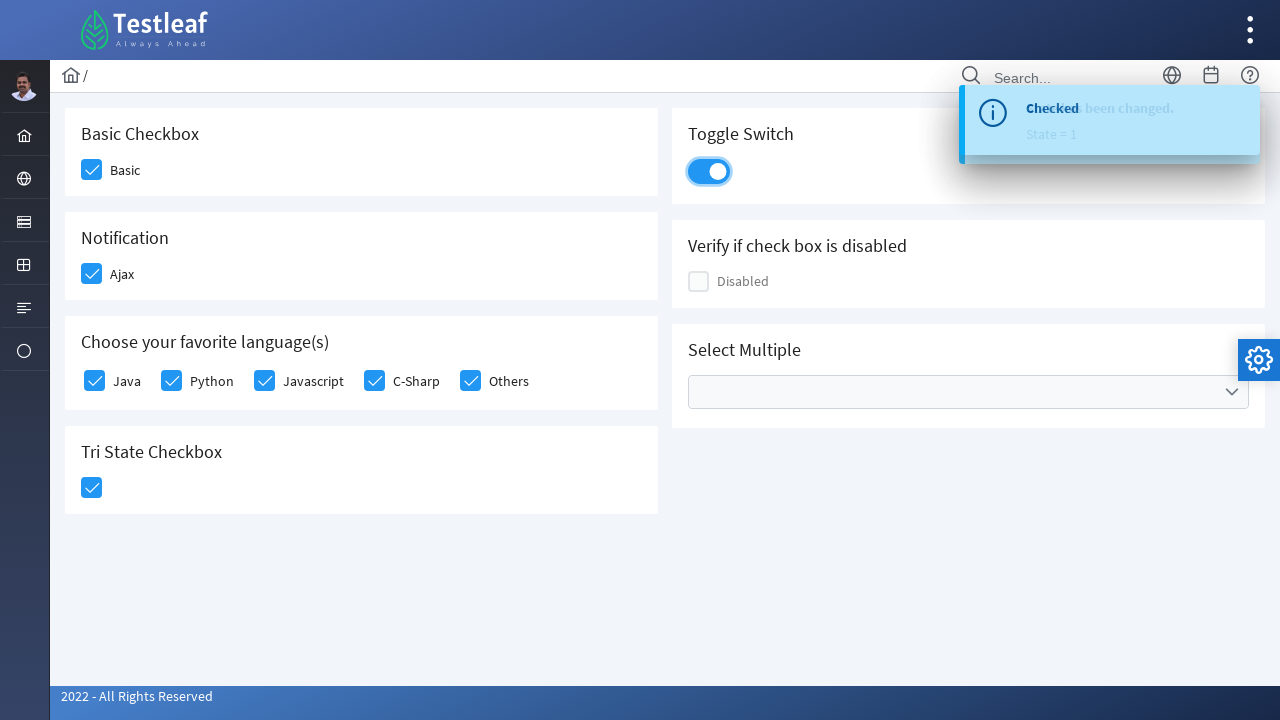

Clicked to open multi-select checkbox menu at (1232, 392) on xpath=//div[@class='ui-selectcheckboxmenu-trigger ui-state-default ui-corner-rig
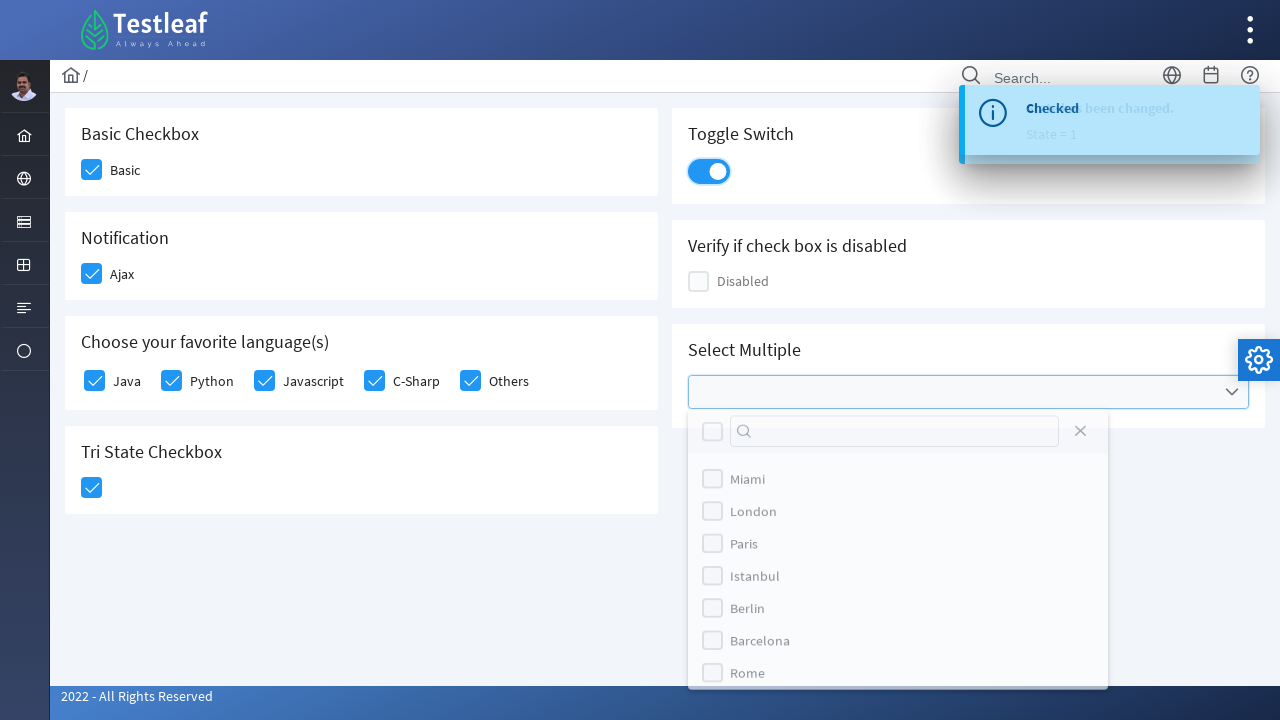

Waited 3 seconds for multi-select menu to open
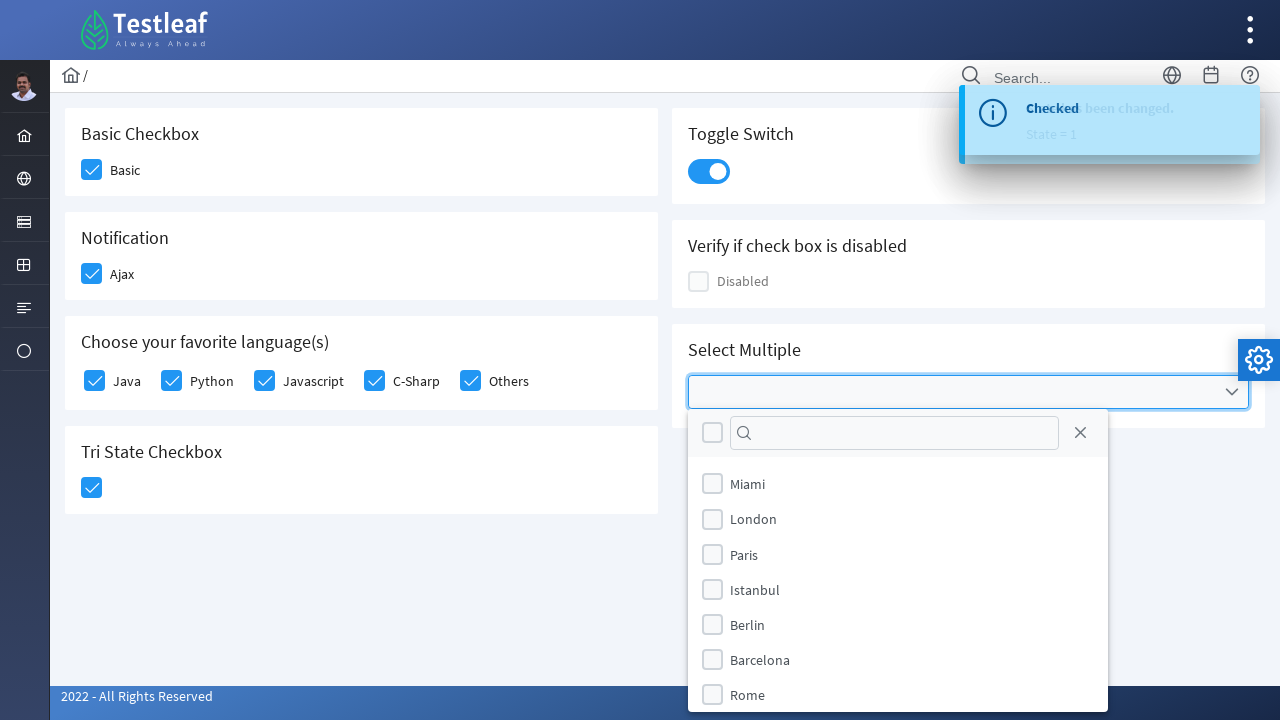

Selected third option from multi-select checkbox menu at (712, 554) on (//li[@class='ui-selectcheckboxmenu-item ui-selectcheckboxmenu-list-item ui-corn
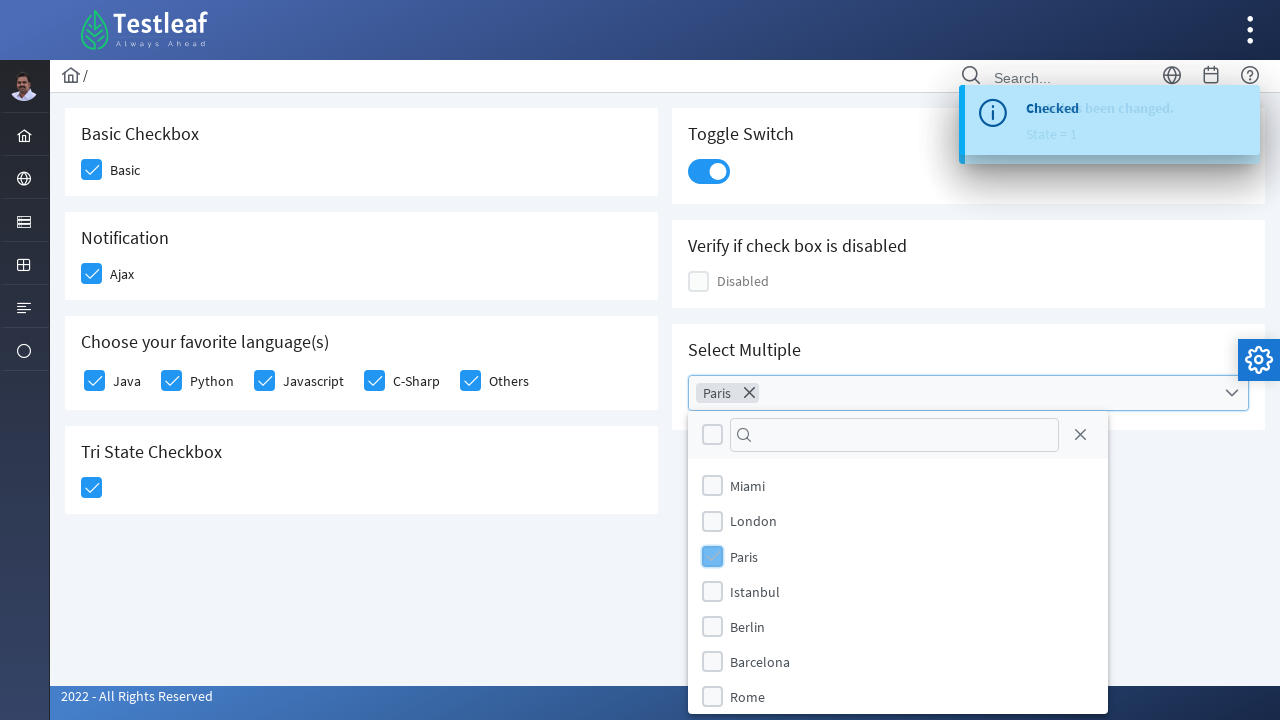

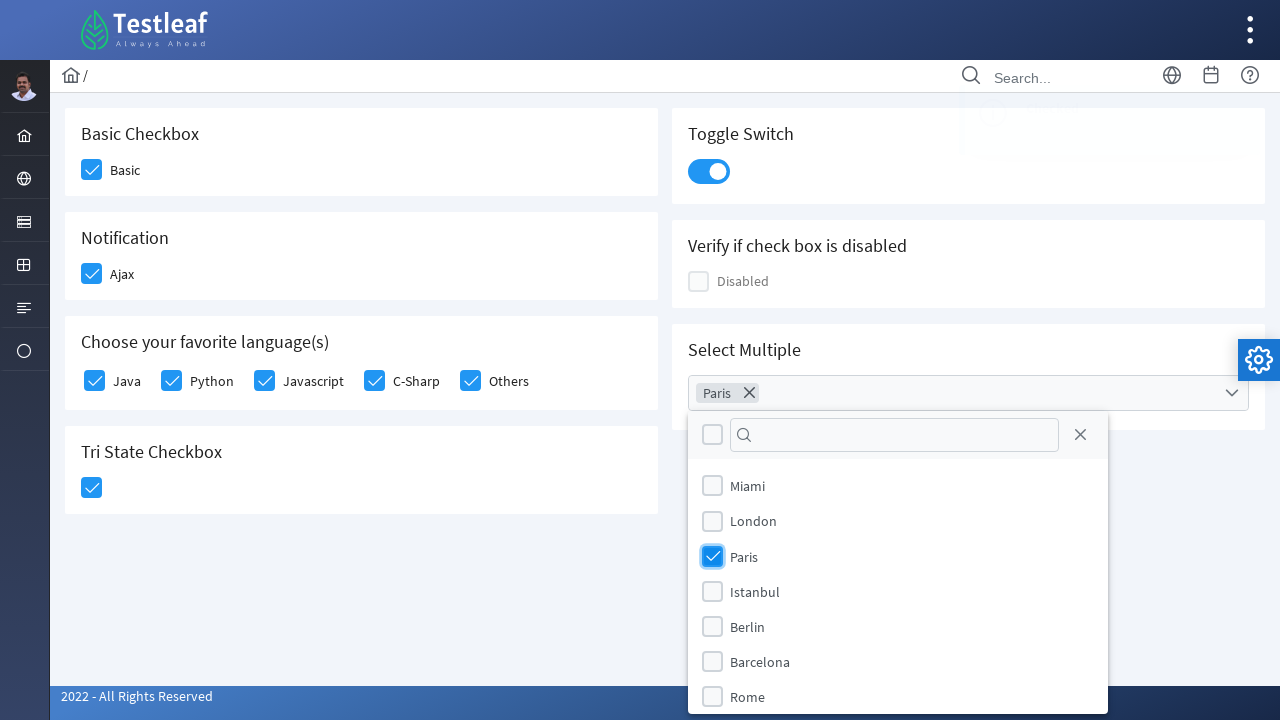